Tests alert handling functionality by triggering alerts and both accepting and dismissing them

Starting URL: https://rahulshettyacademy.com/AutomationPractice/

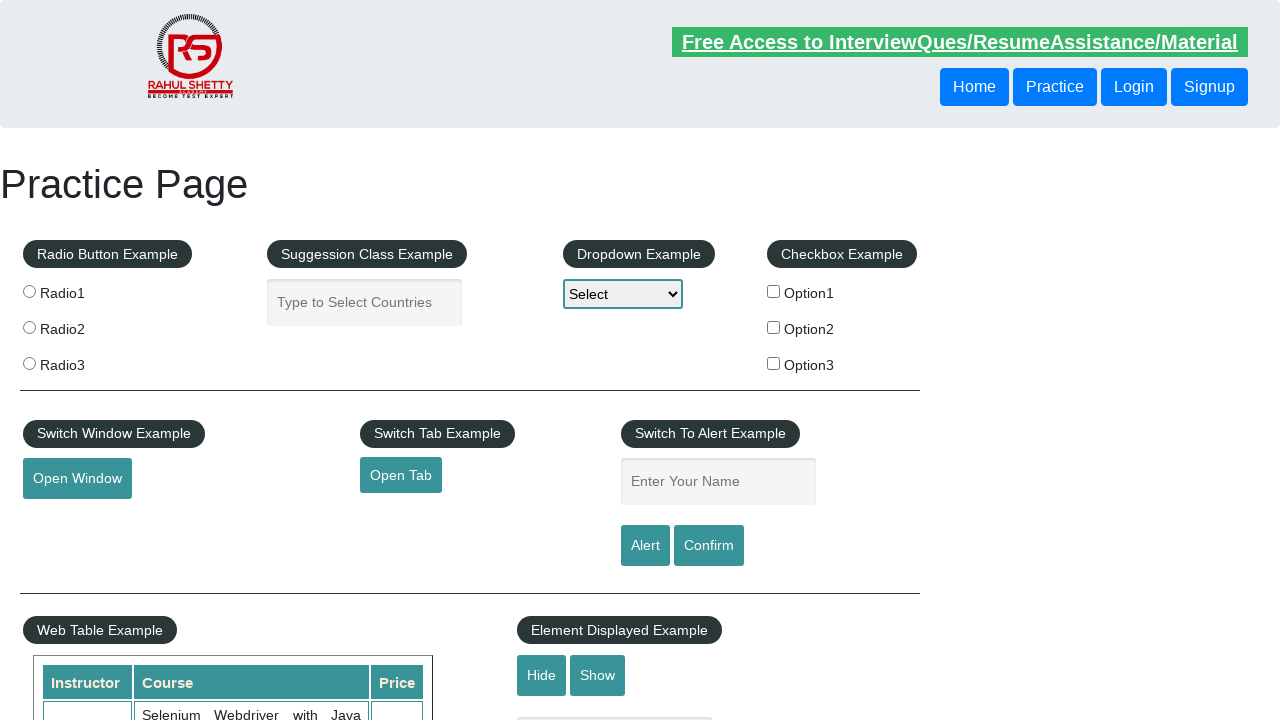

Filled name field with 'Alphy' on #name
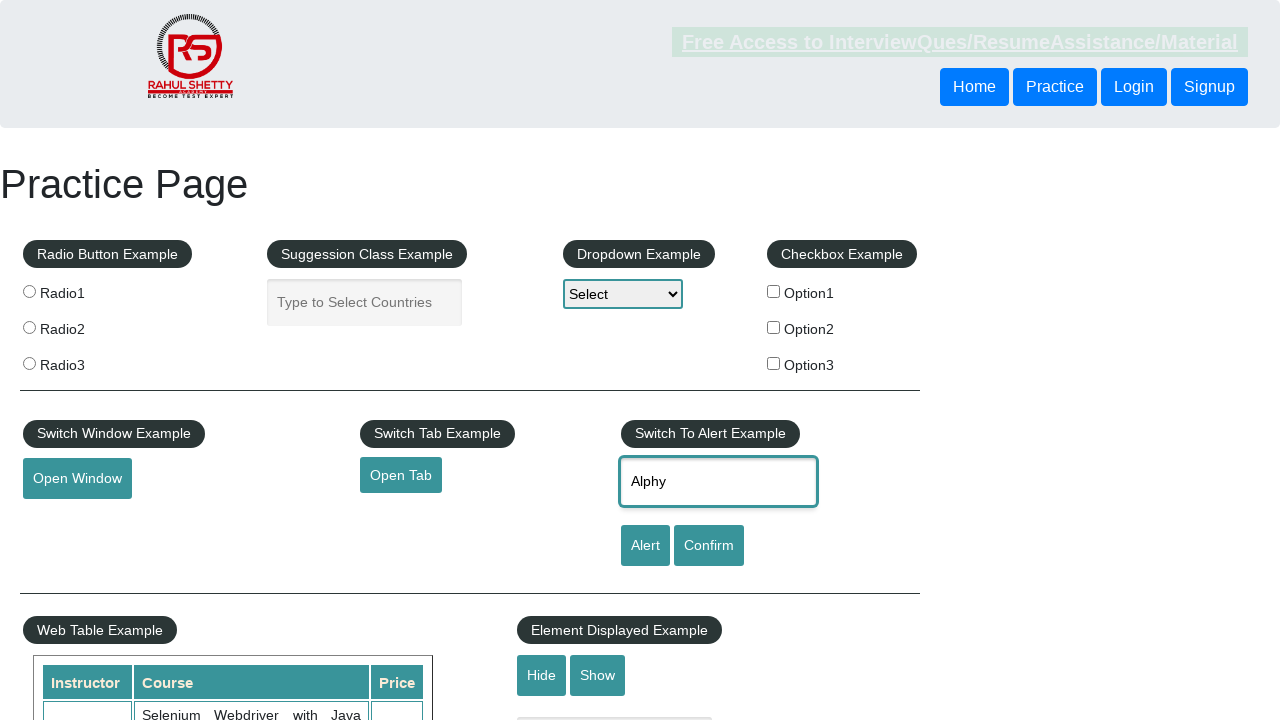

Clicked alert button to trigger alert at (645, 546) on #alertbtn
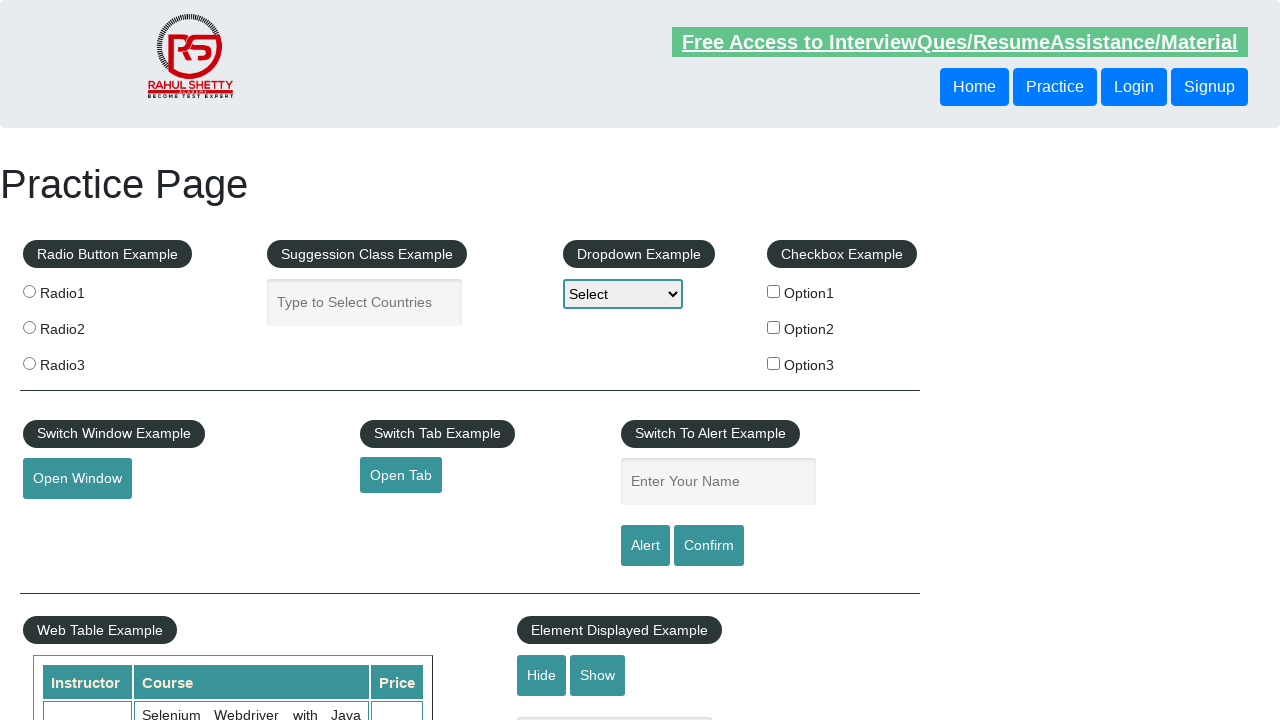

Set up dialog handler to accept alerts
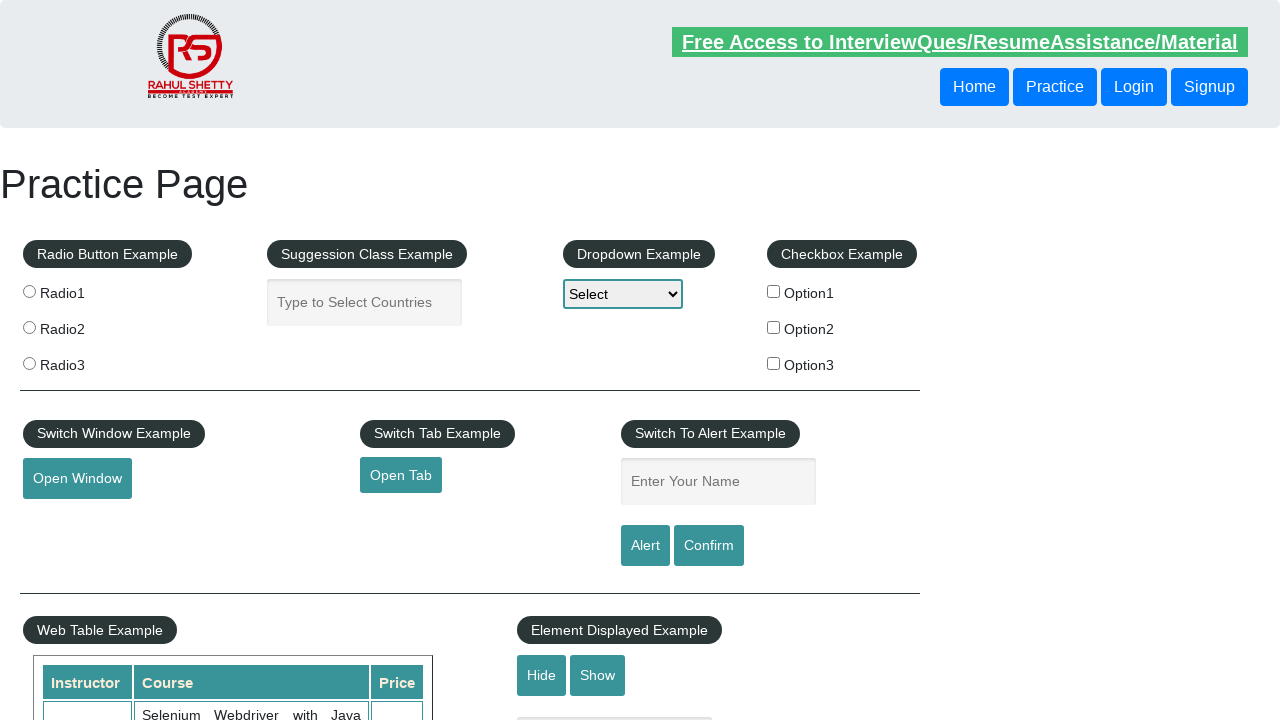

Clicked alert button again and accepted the alert at (645, 546) on #alertbtn
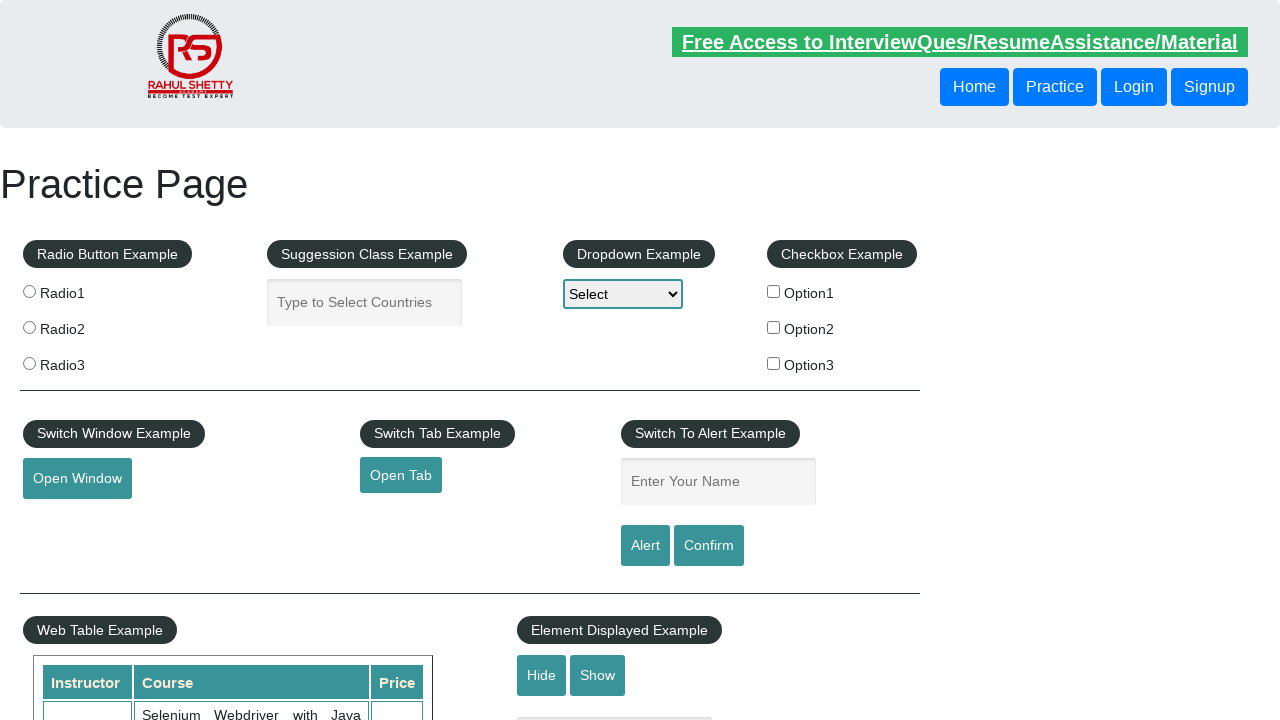

Filled name field with 'Alphy' for confirmation dialog test on #name
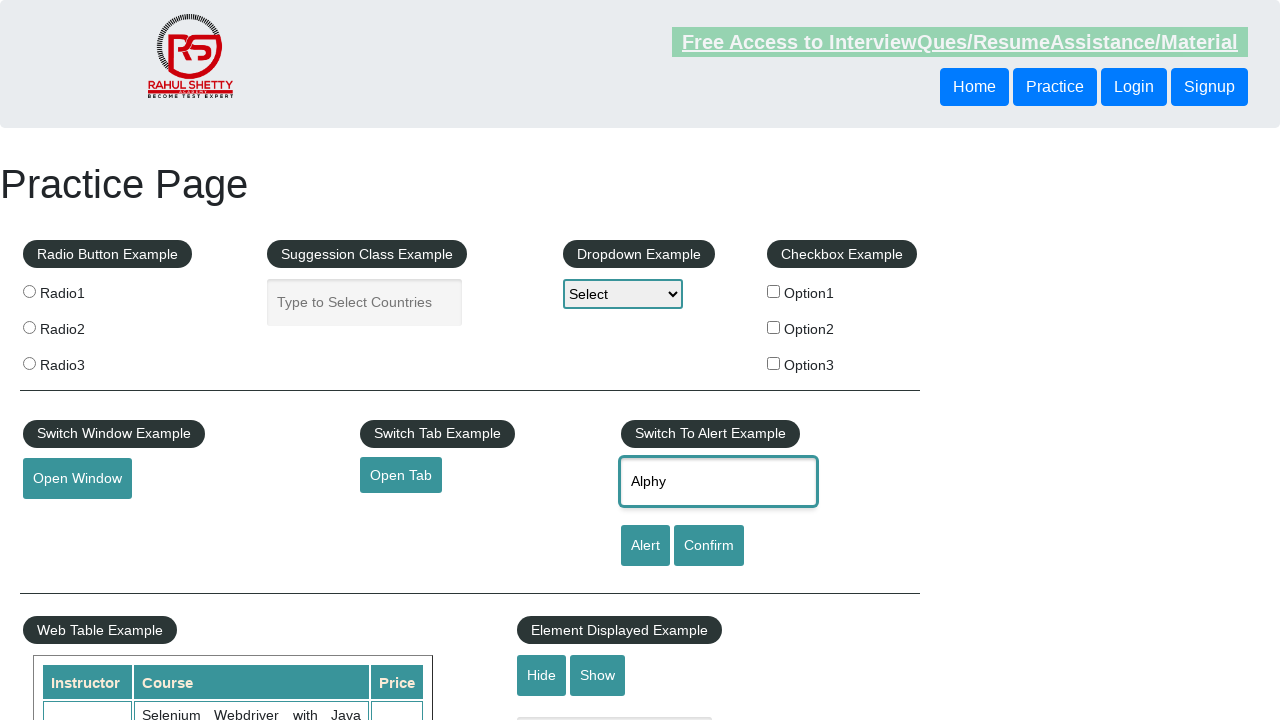

Set up dialog handler to dismiss alerts
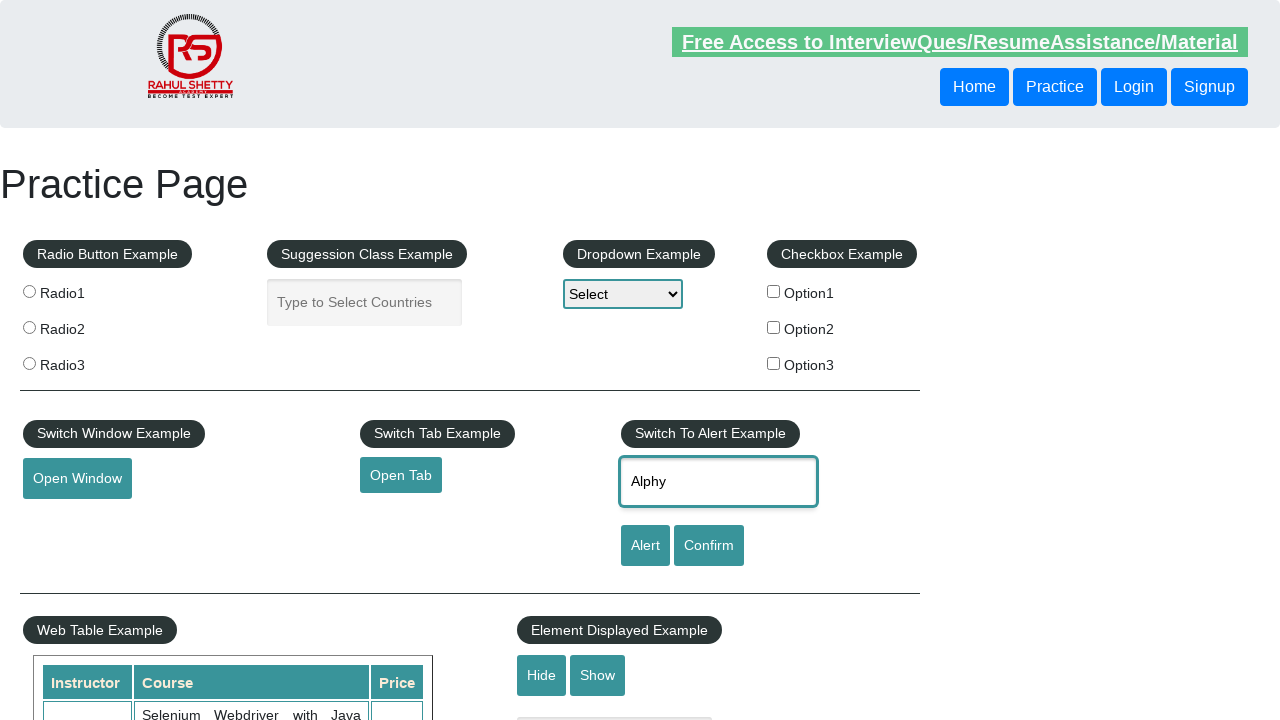

Clicked confirmation button and dismissed the alert at (709, 546) on #confirmbtn
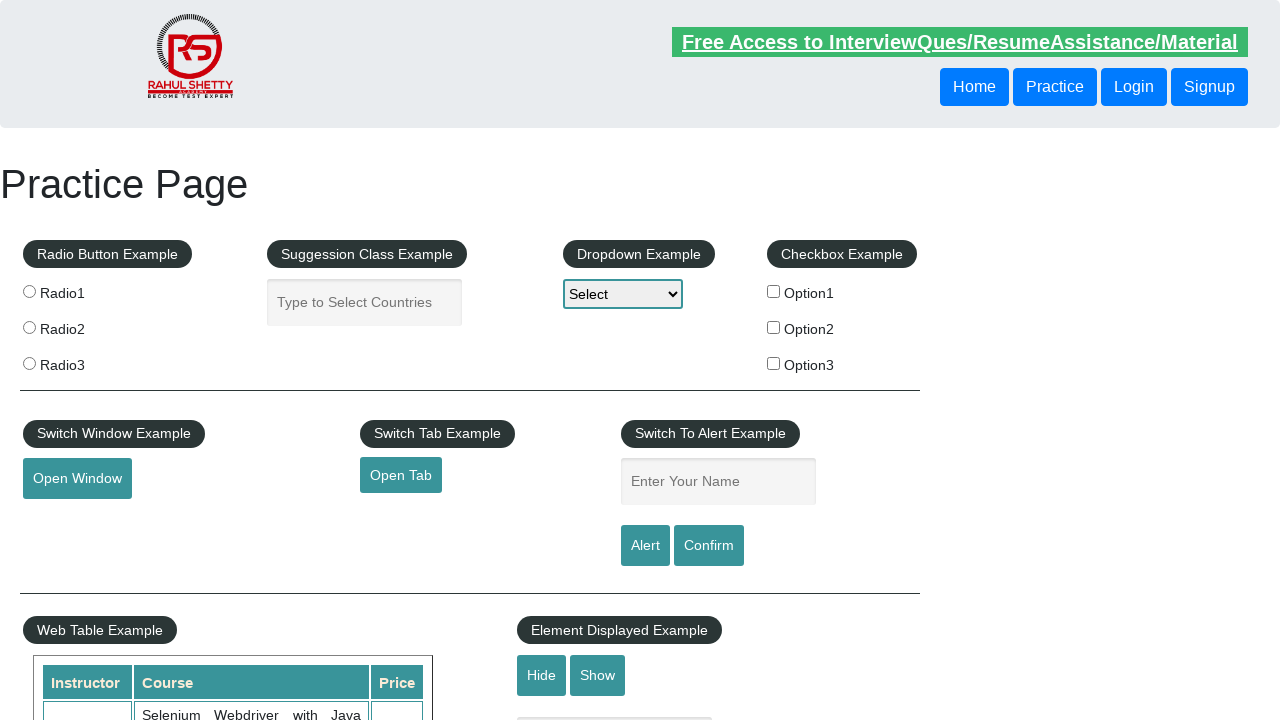

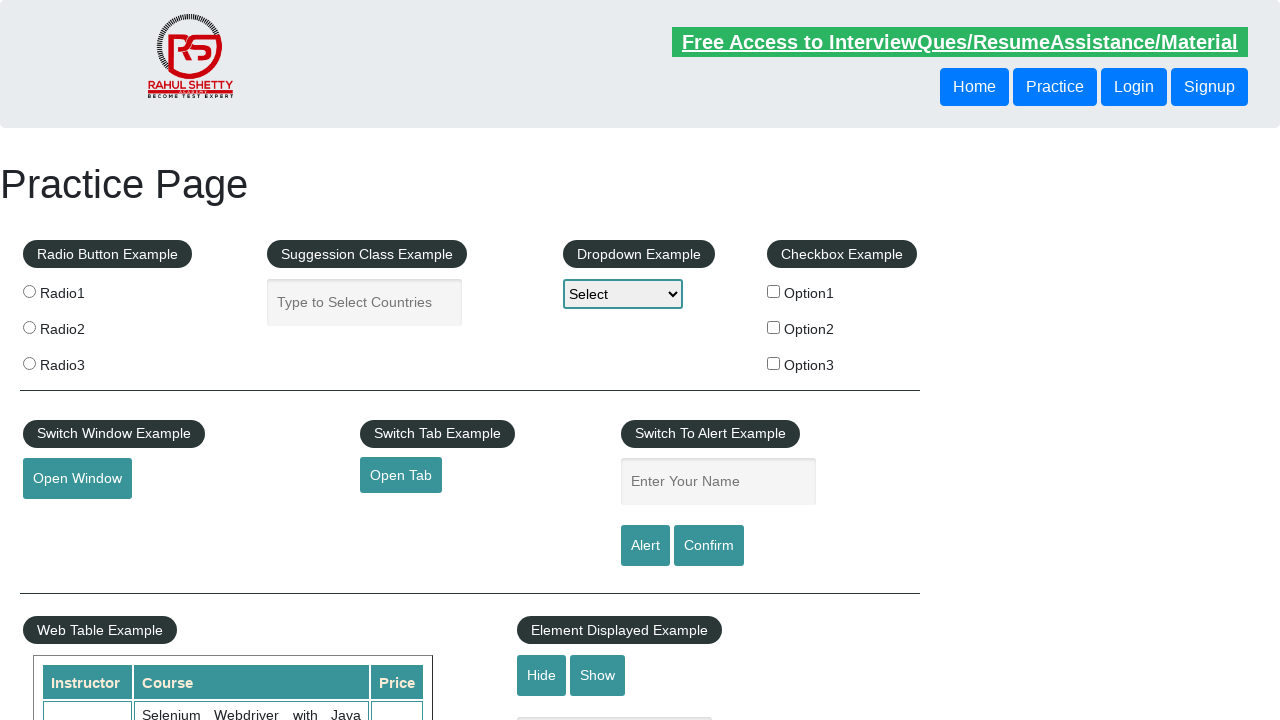